Tests different types of JavaScript alerts on a demo page - simple alert, confirmation dialog, and prompt dialog with text input

Starting URL: https://demo.automationtesting.in/Alerts.html

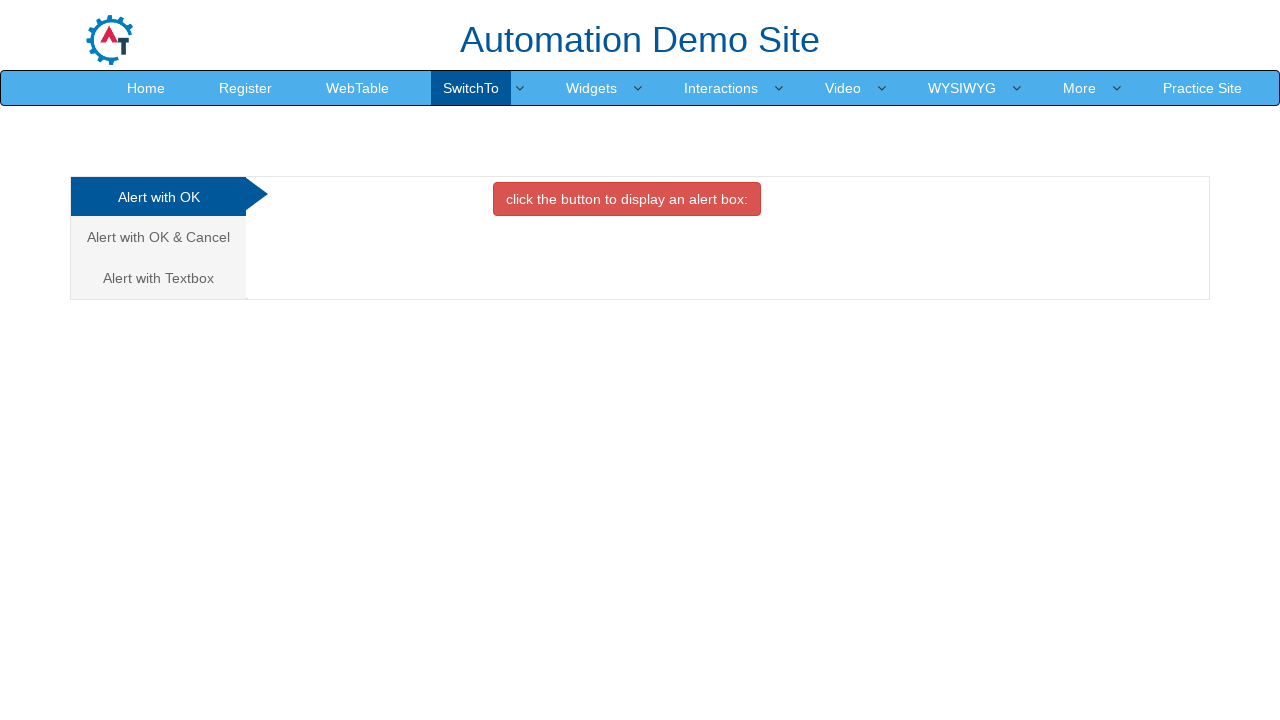

Clicked on OK Alert tab at (158, 197) on xpath=//a[@href='#OKTab']
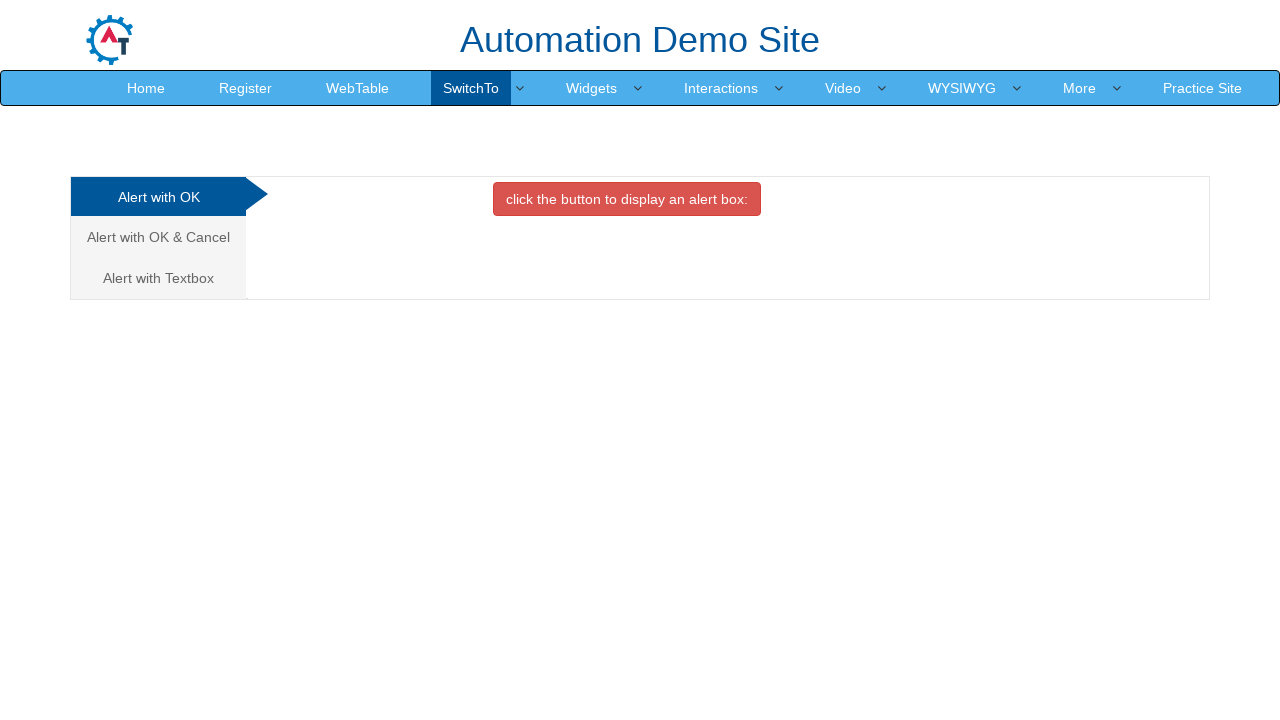

Clicked button to trigger simple alert at (627, 199) on xpath=//div[@id='OKTab']/button
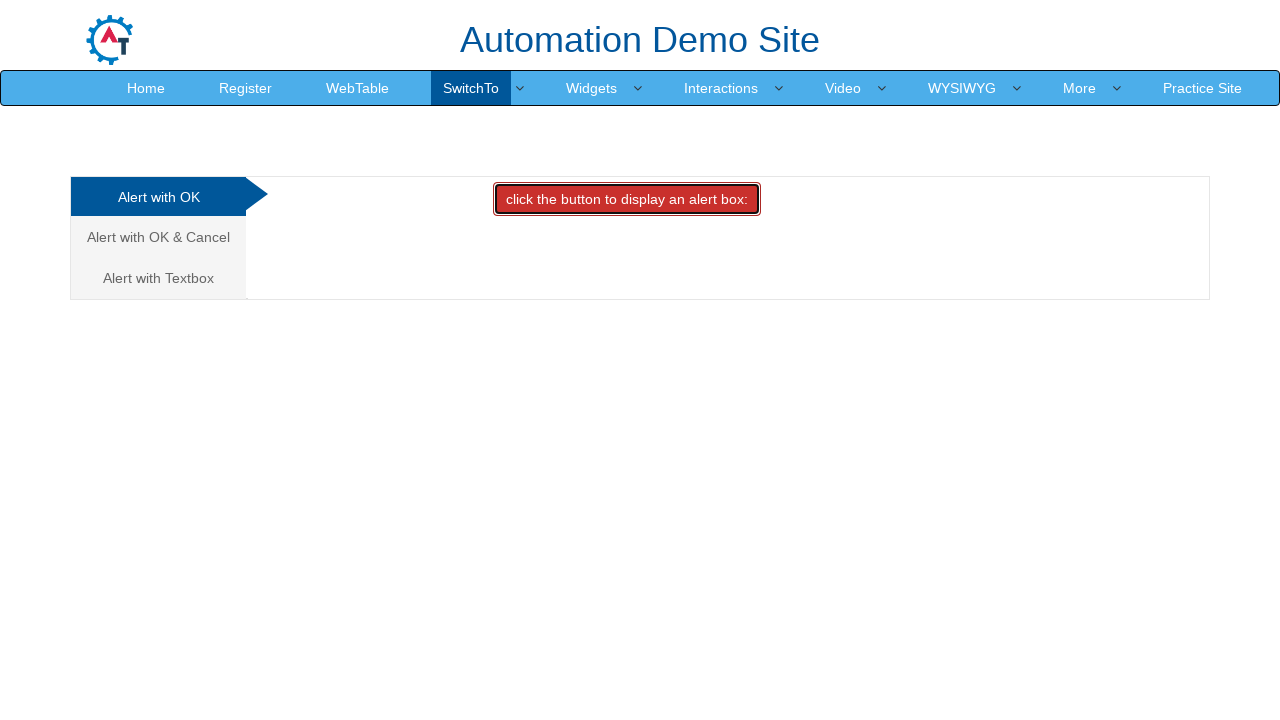

Waited 2 seconds for alert to appear
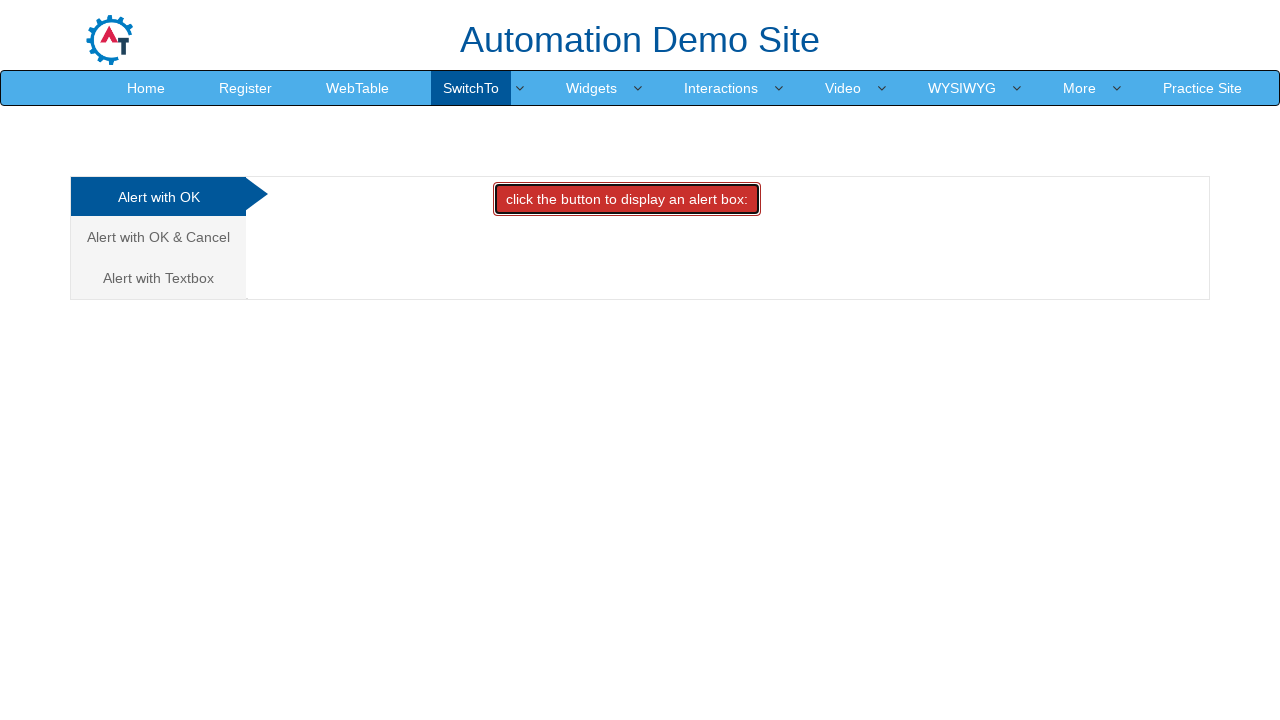

Set up listener to accept simple alert dialog
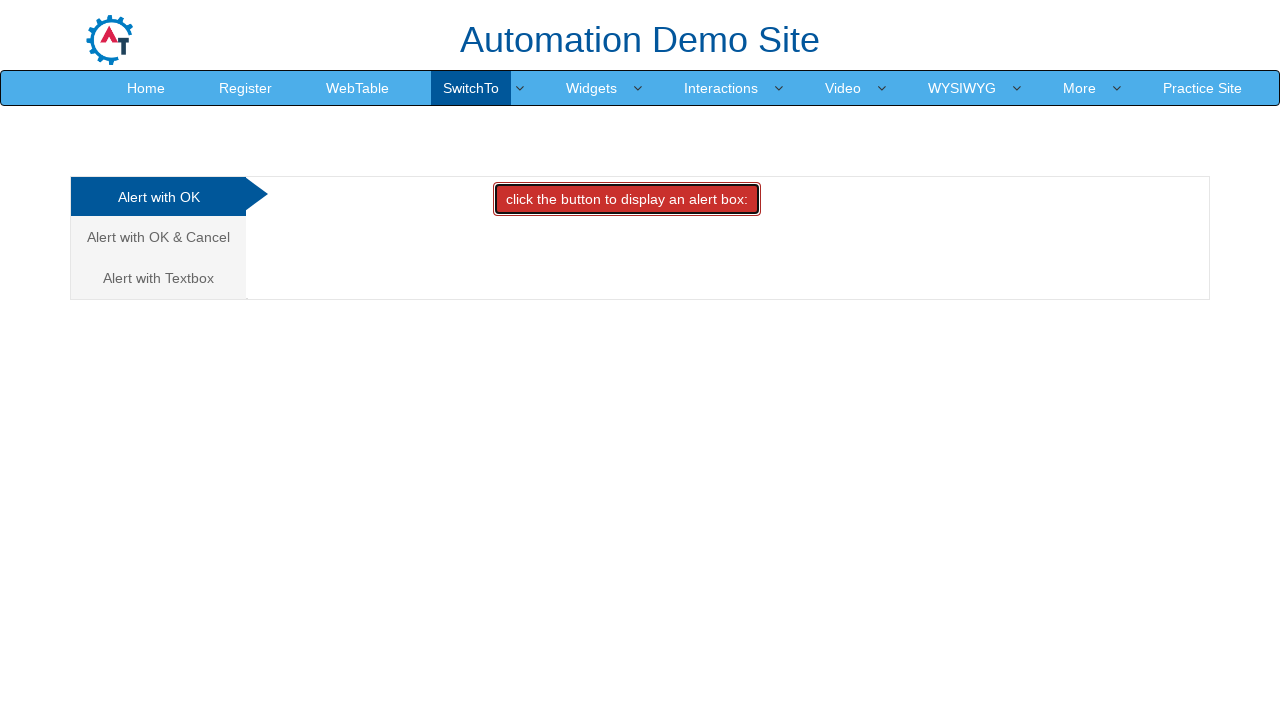

Clicked on Confirmation Alert tab at (158, 237) on xpath=//a[@href='#CancelTab']
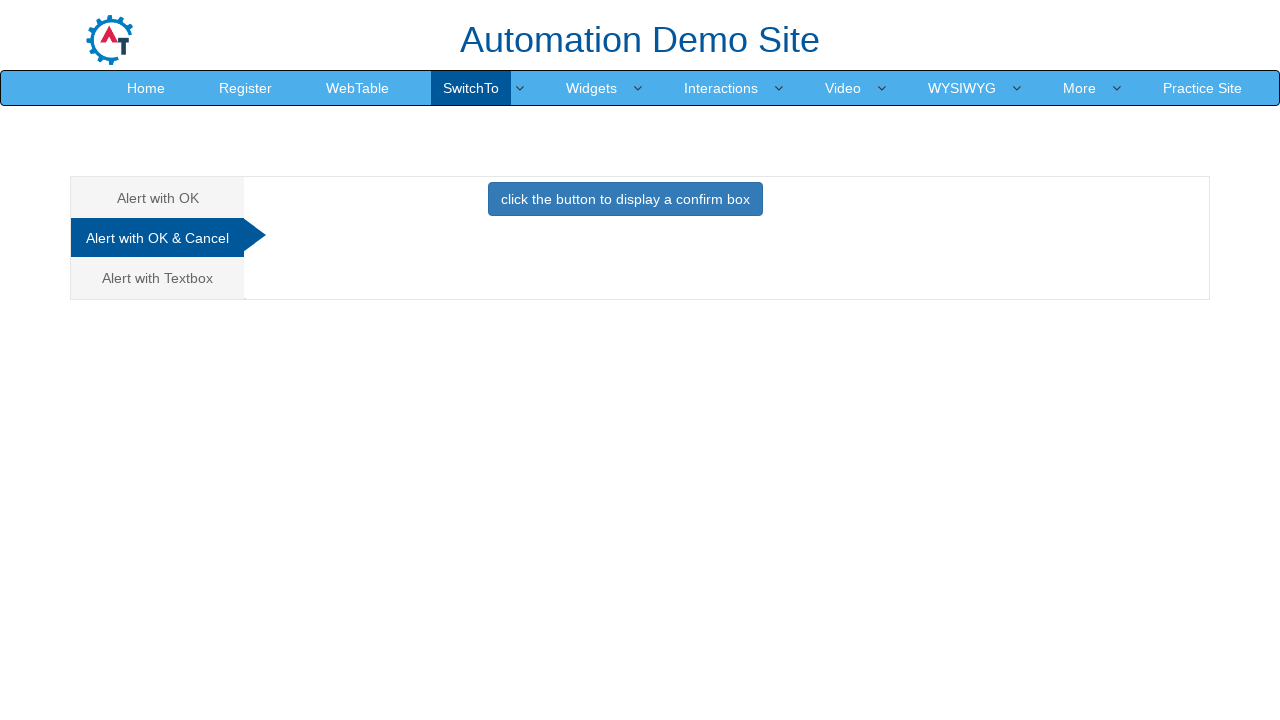

Clicked button to trigger confirmation dialog at (625, 199) on xpath=//div[@id='CancelTab']/button
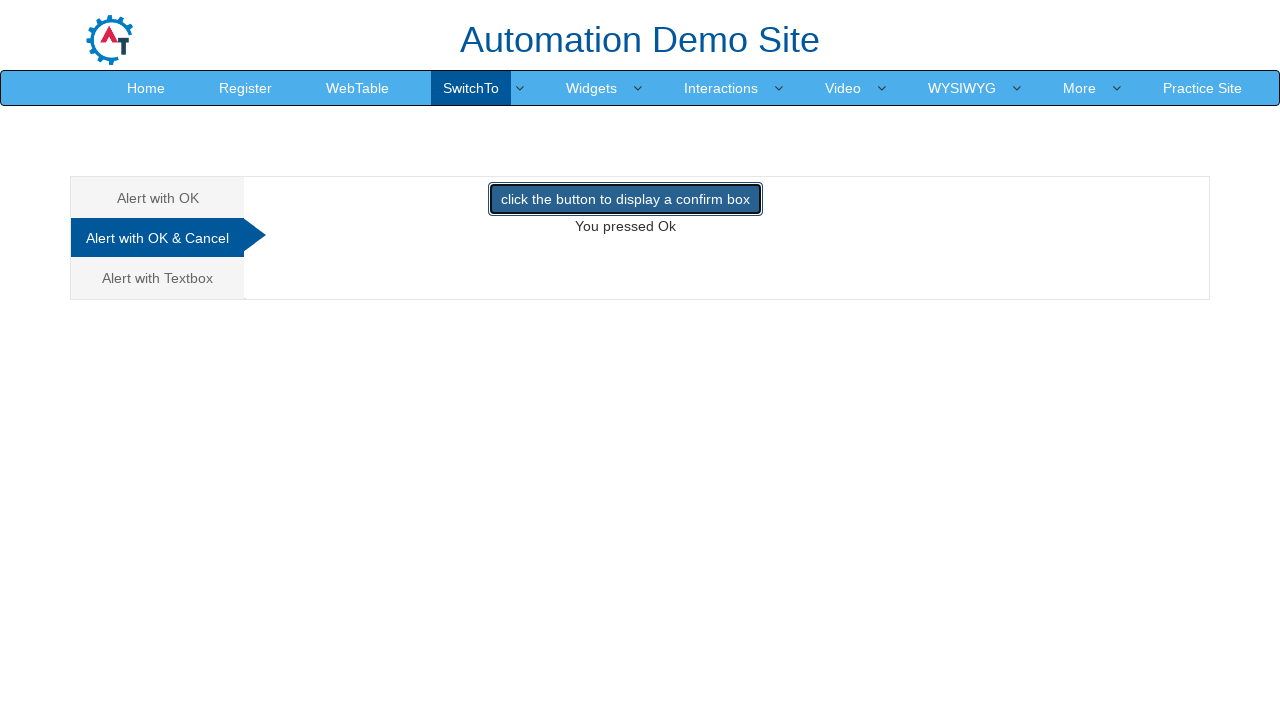

Waited 2 seconds for confirmation dialog to appear
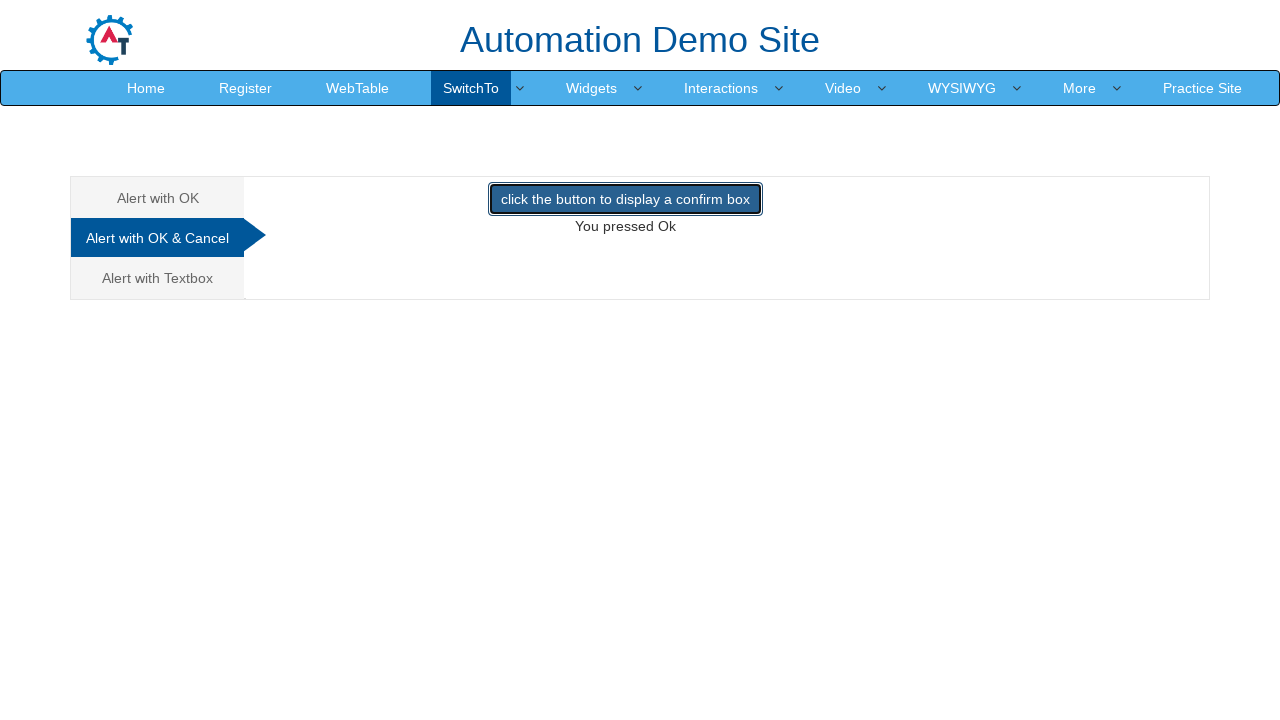

Set up listener to accept confirmation dialog
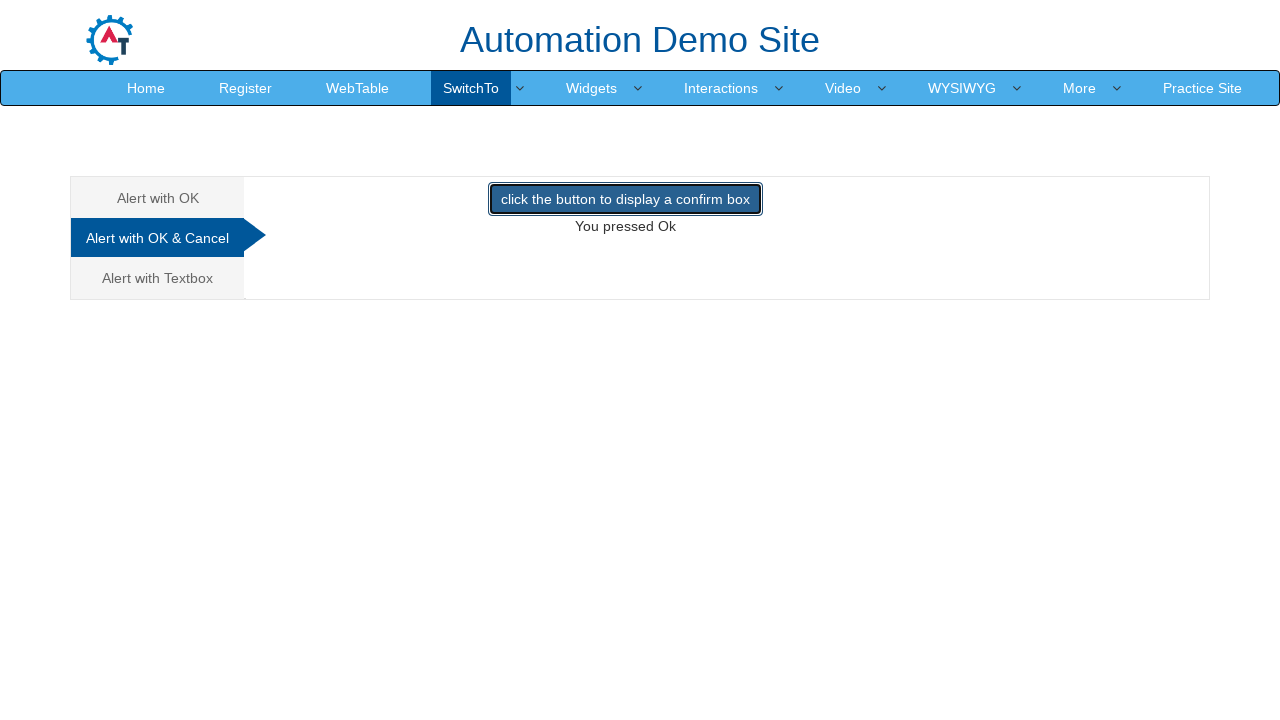

Clicked on Prompt Alert tab at (158, 278) on xpath=//a[@href='#Textbox']
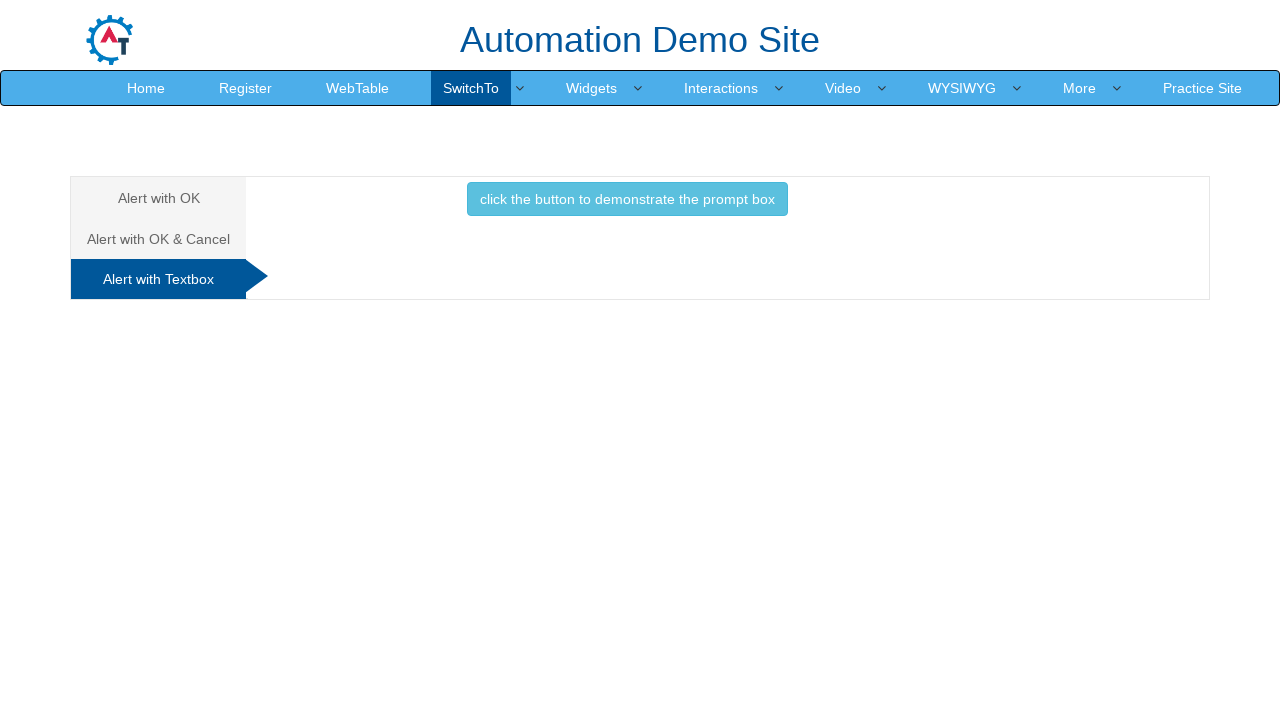

Clicked button to trigger prompt dialog at (627, 199) on xpath=//div[@id='Textbox']/button
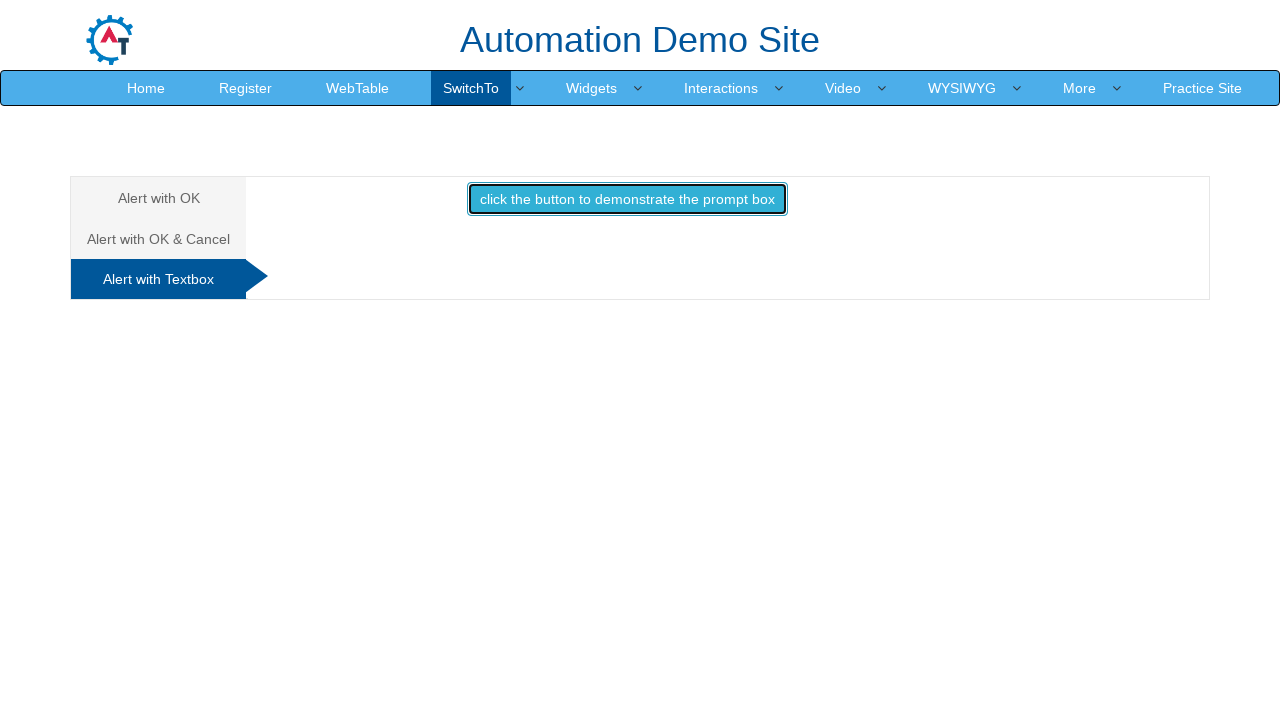

Waited 2 seconds for prompt dialog to appear
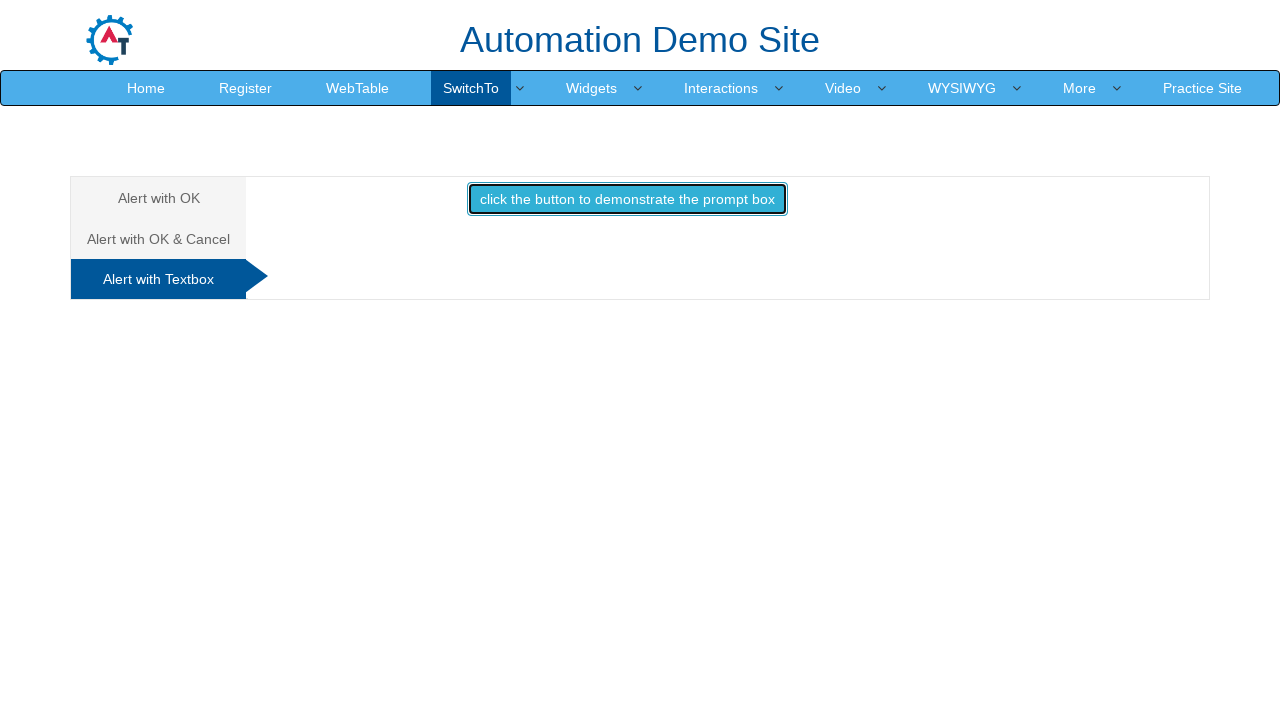

Set up listener to accept prompt dialog and input 'nandini'
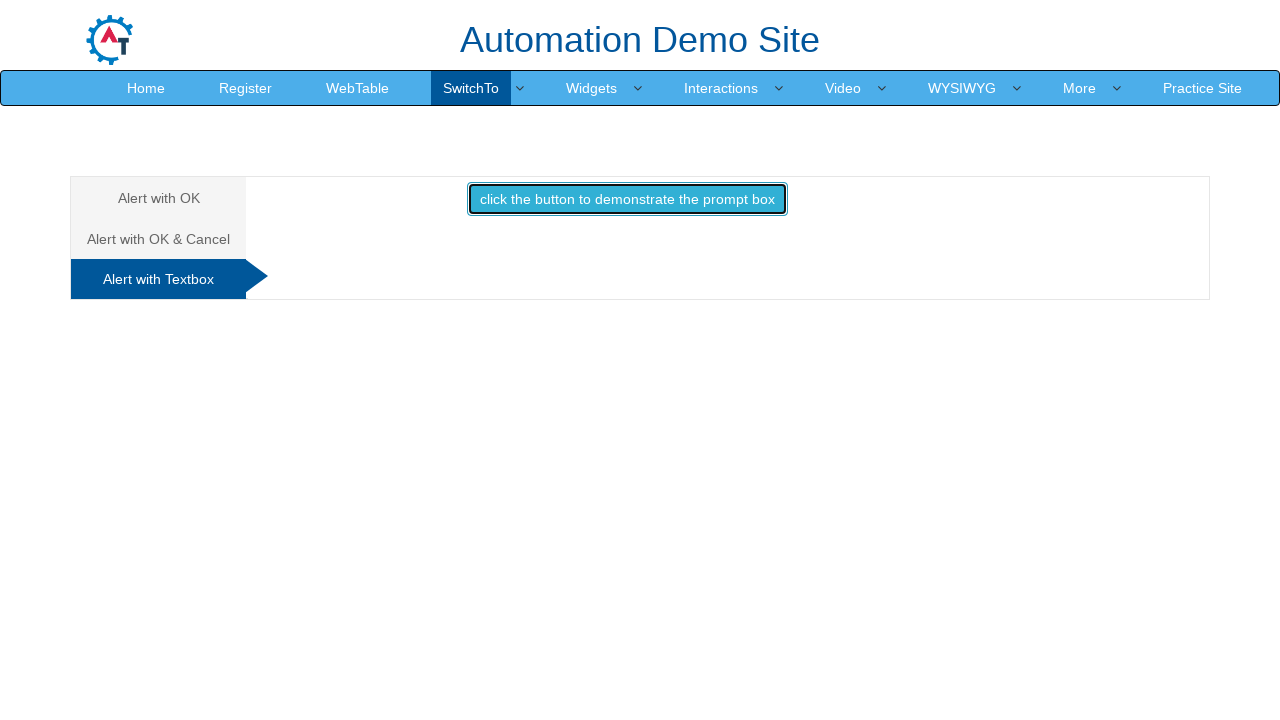

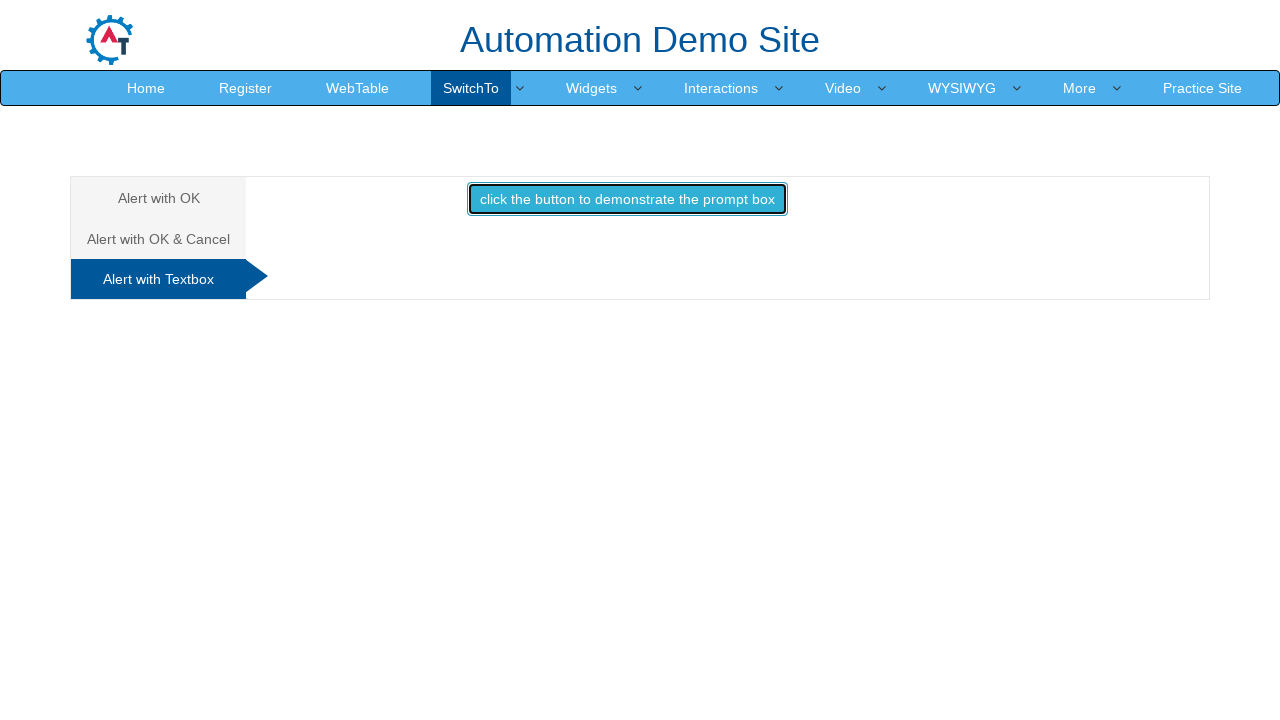